Tests displaying Growl-style notification messages on a web page by injecting jQuery and jQuery Growl library via JavaScript execution, then triggering notification messages.

Starting URL: http://the-internet.herokuapp.com

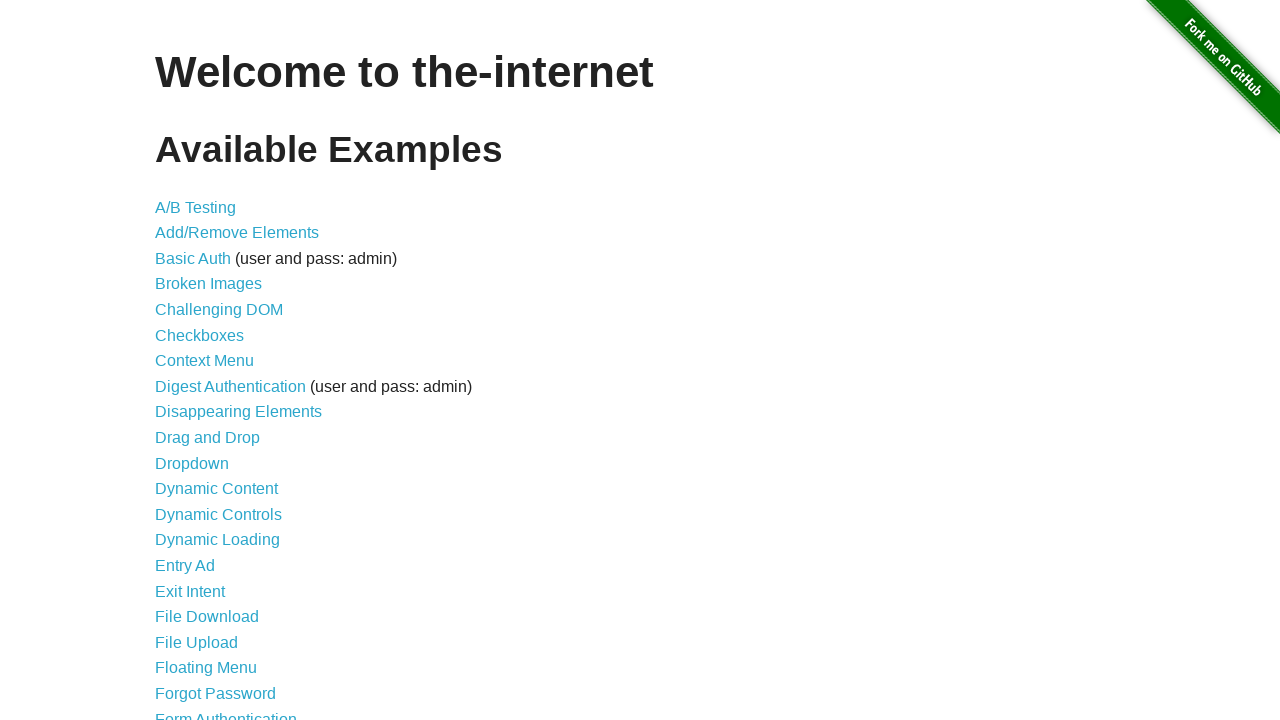

Injected jQuery library via script tag if not already present
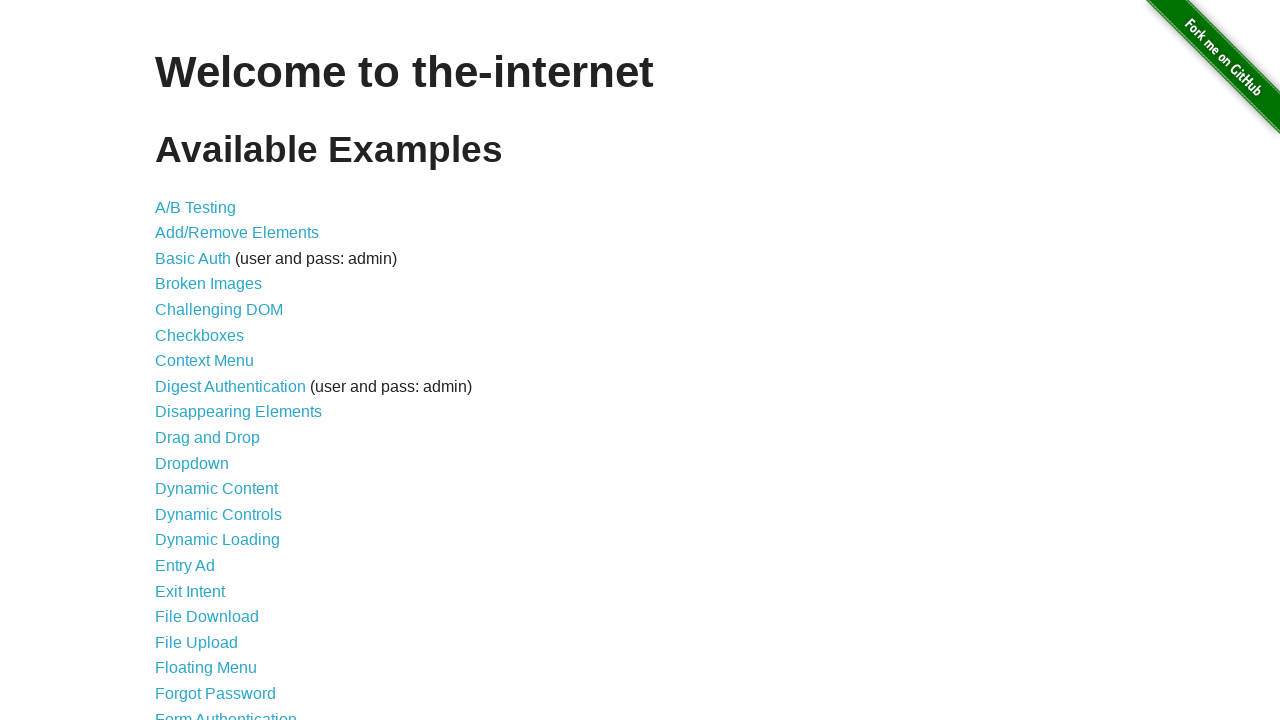

jQuery library loaded and available
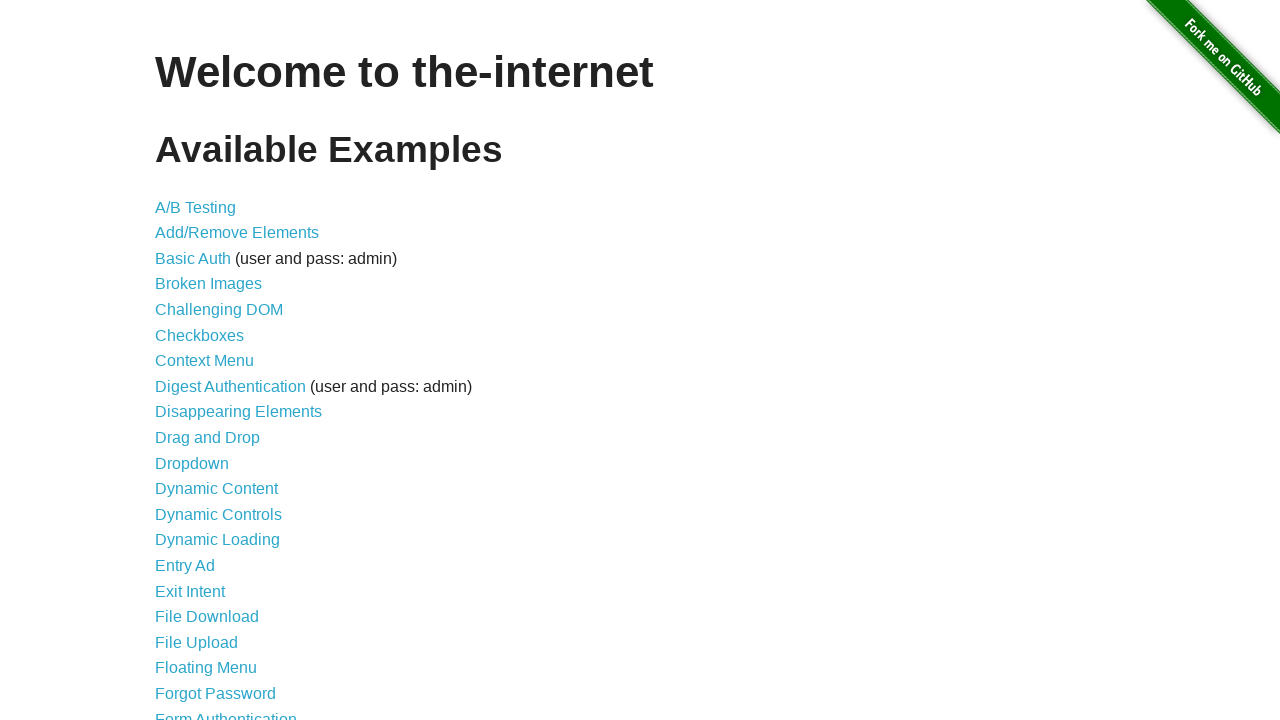

Injected jQuery Growl library script
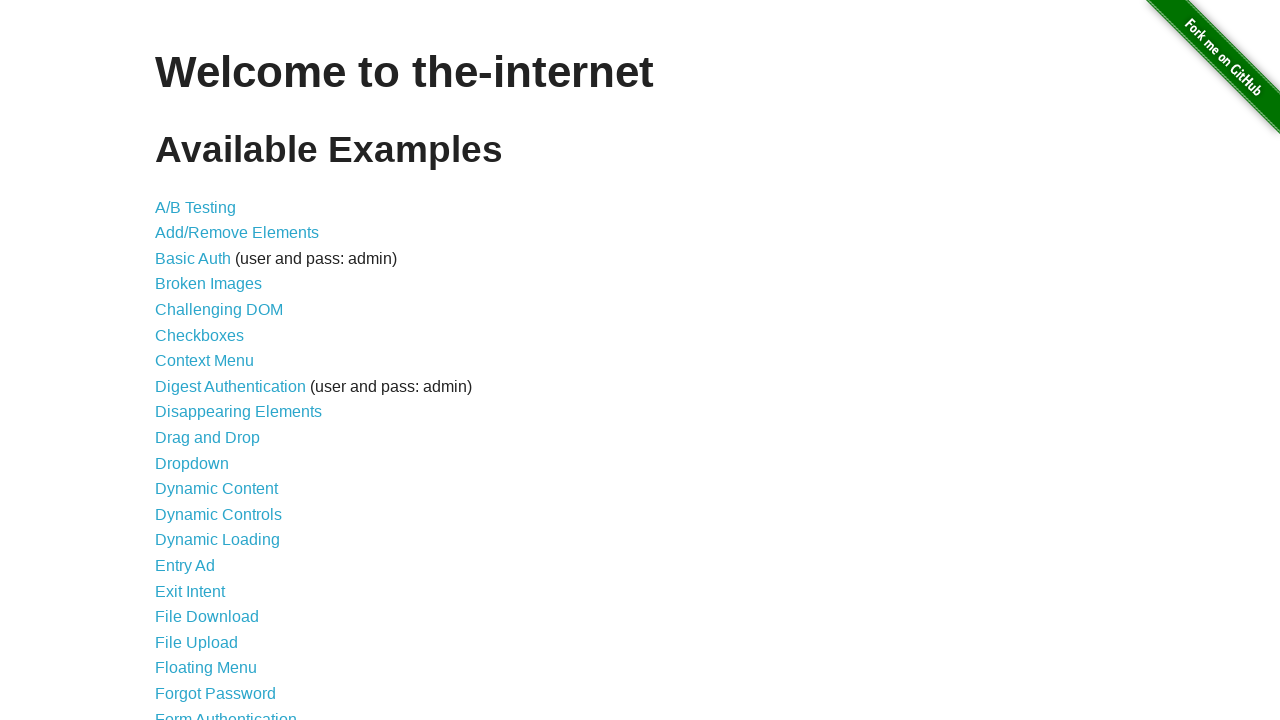

Injected jQuery Growl CSS stylesheet
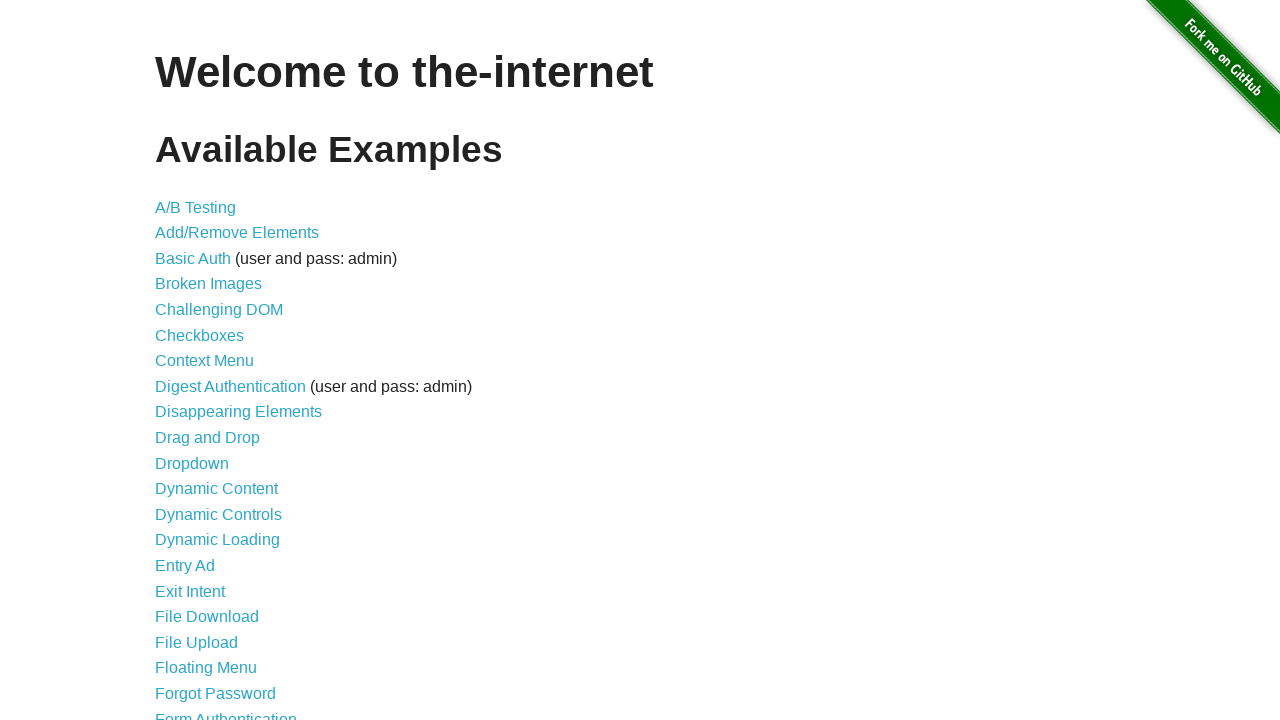

jQuery Growl library loaded and available
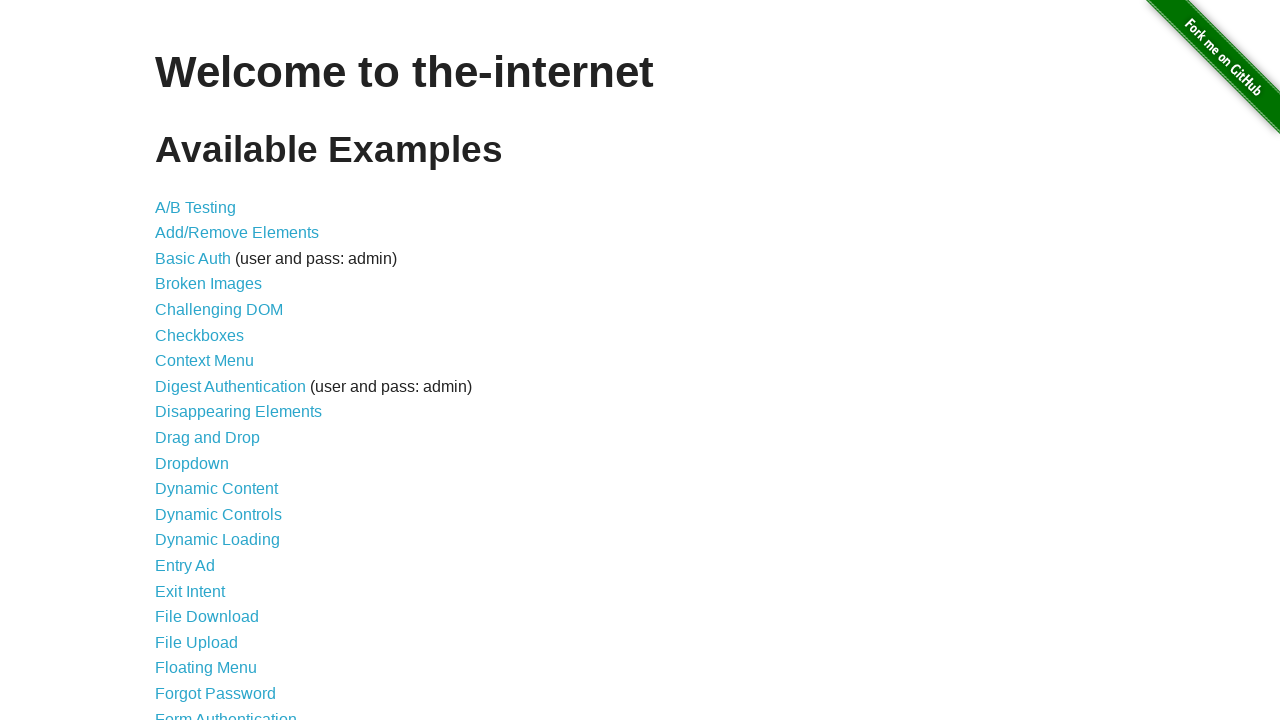

Triggered Growl notification with title 'GET' and message '/'
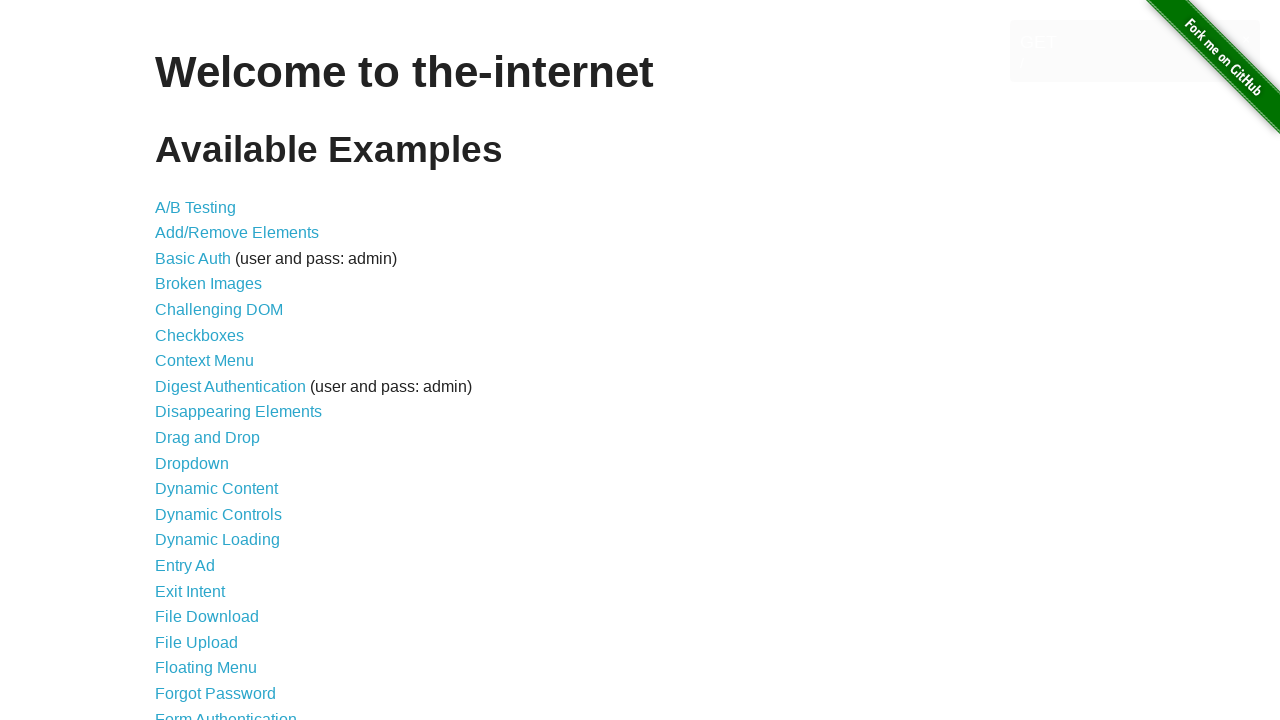

Growl notification message element appeared on page
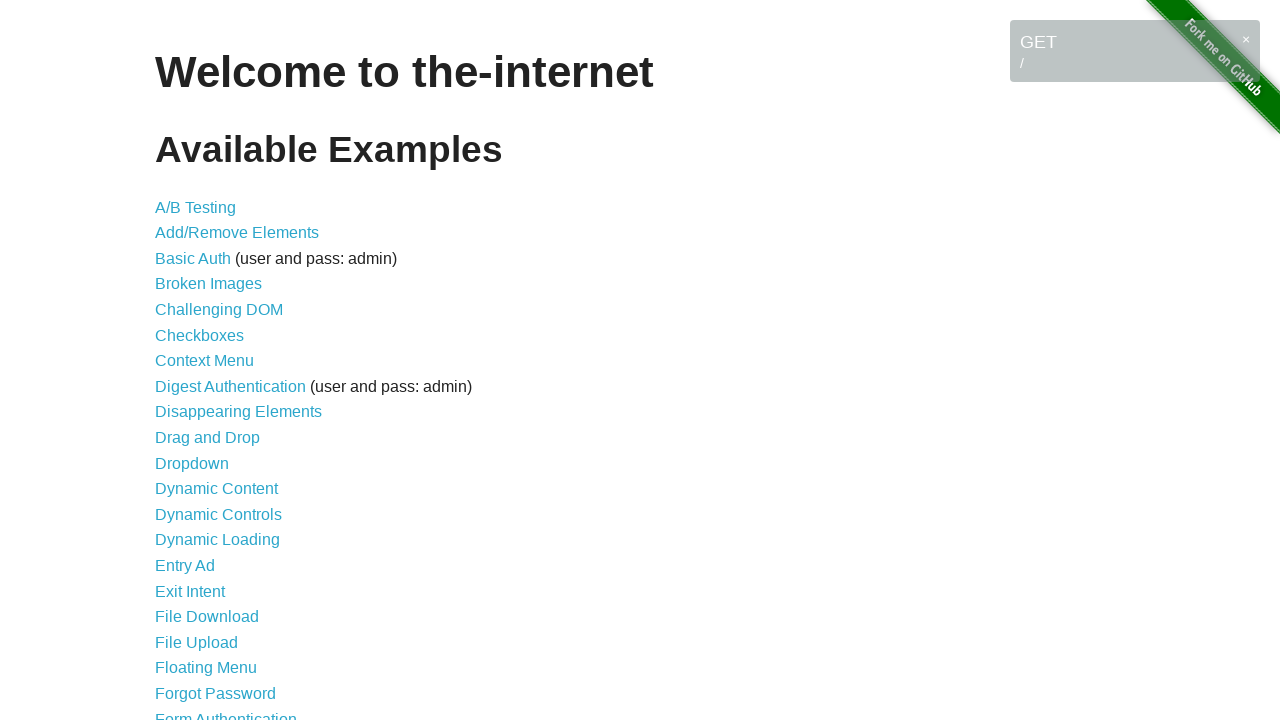

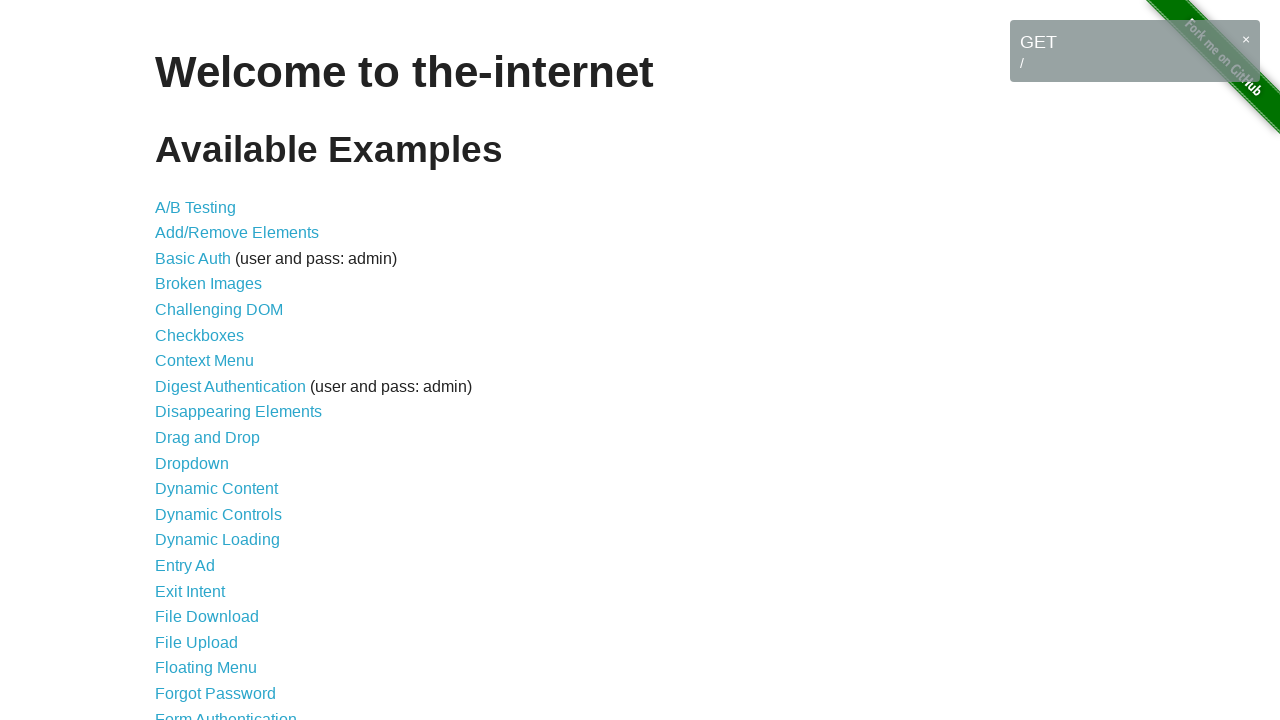